Tests browser window manipulation by maximizing the window and verifying that the position and size change

Starting URL: https://bonigarcia.dev/selenium-webdriver-java/

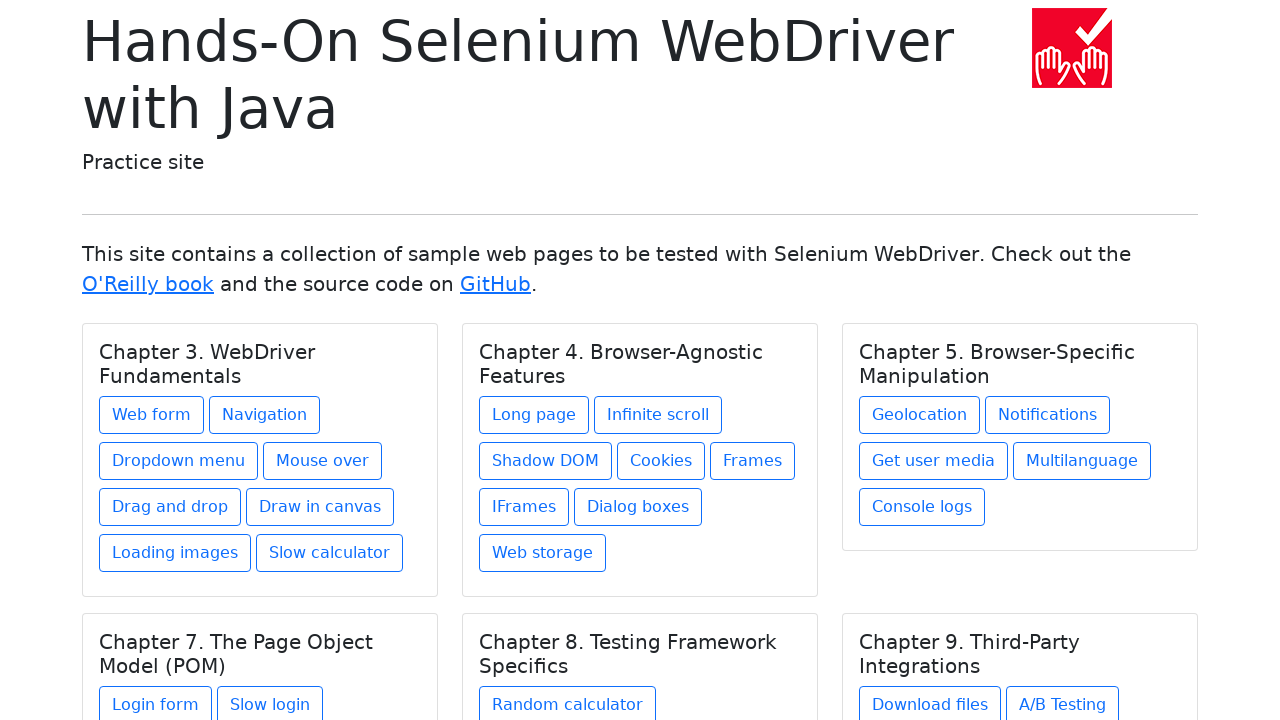

Retrieved initial window position
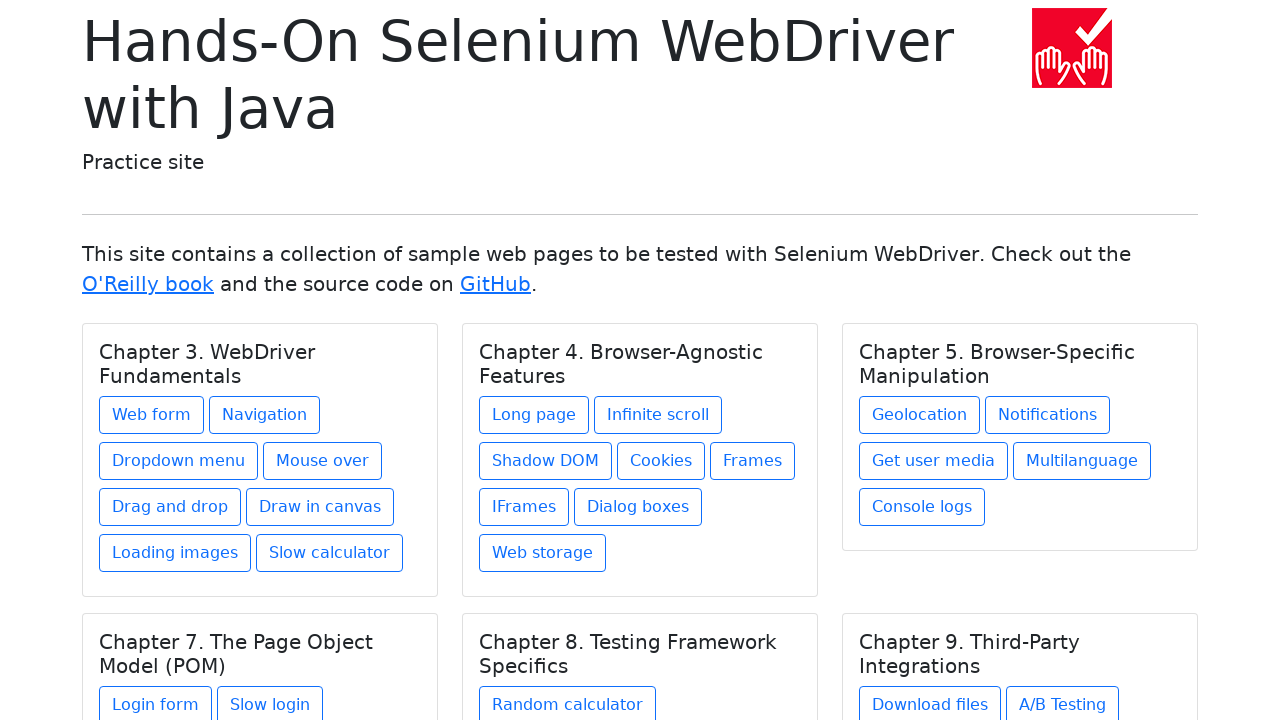

Retrieved initial window size
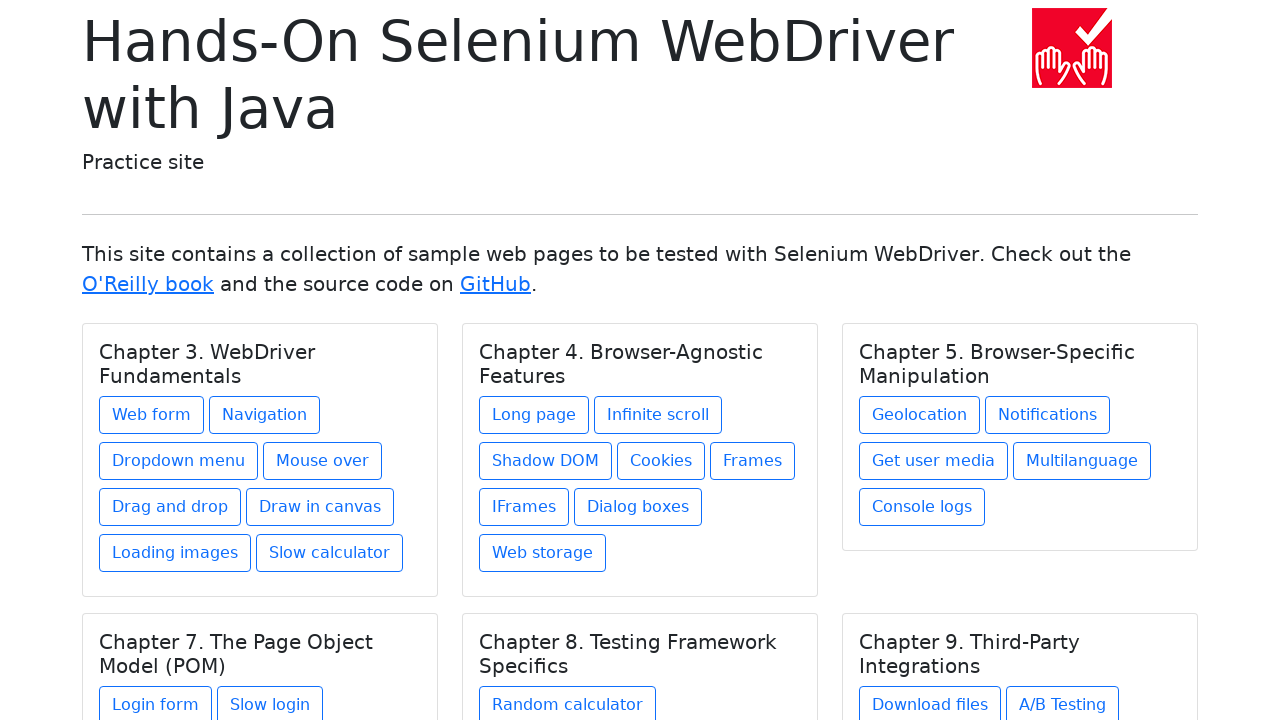

Set viewport size to 1920x1080 to maximize window
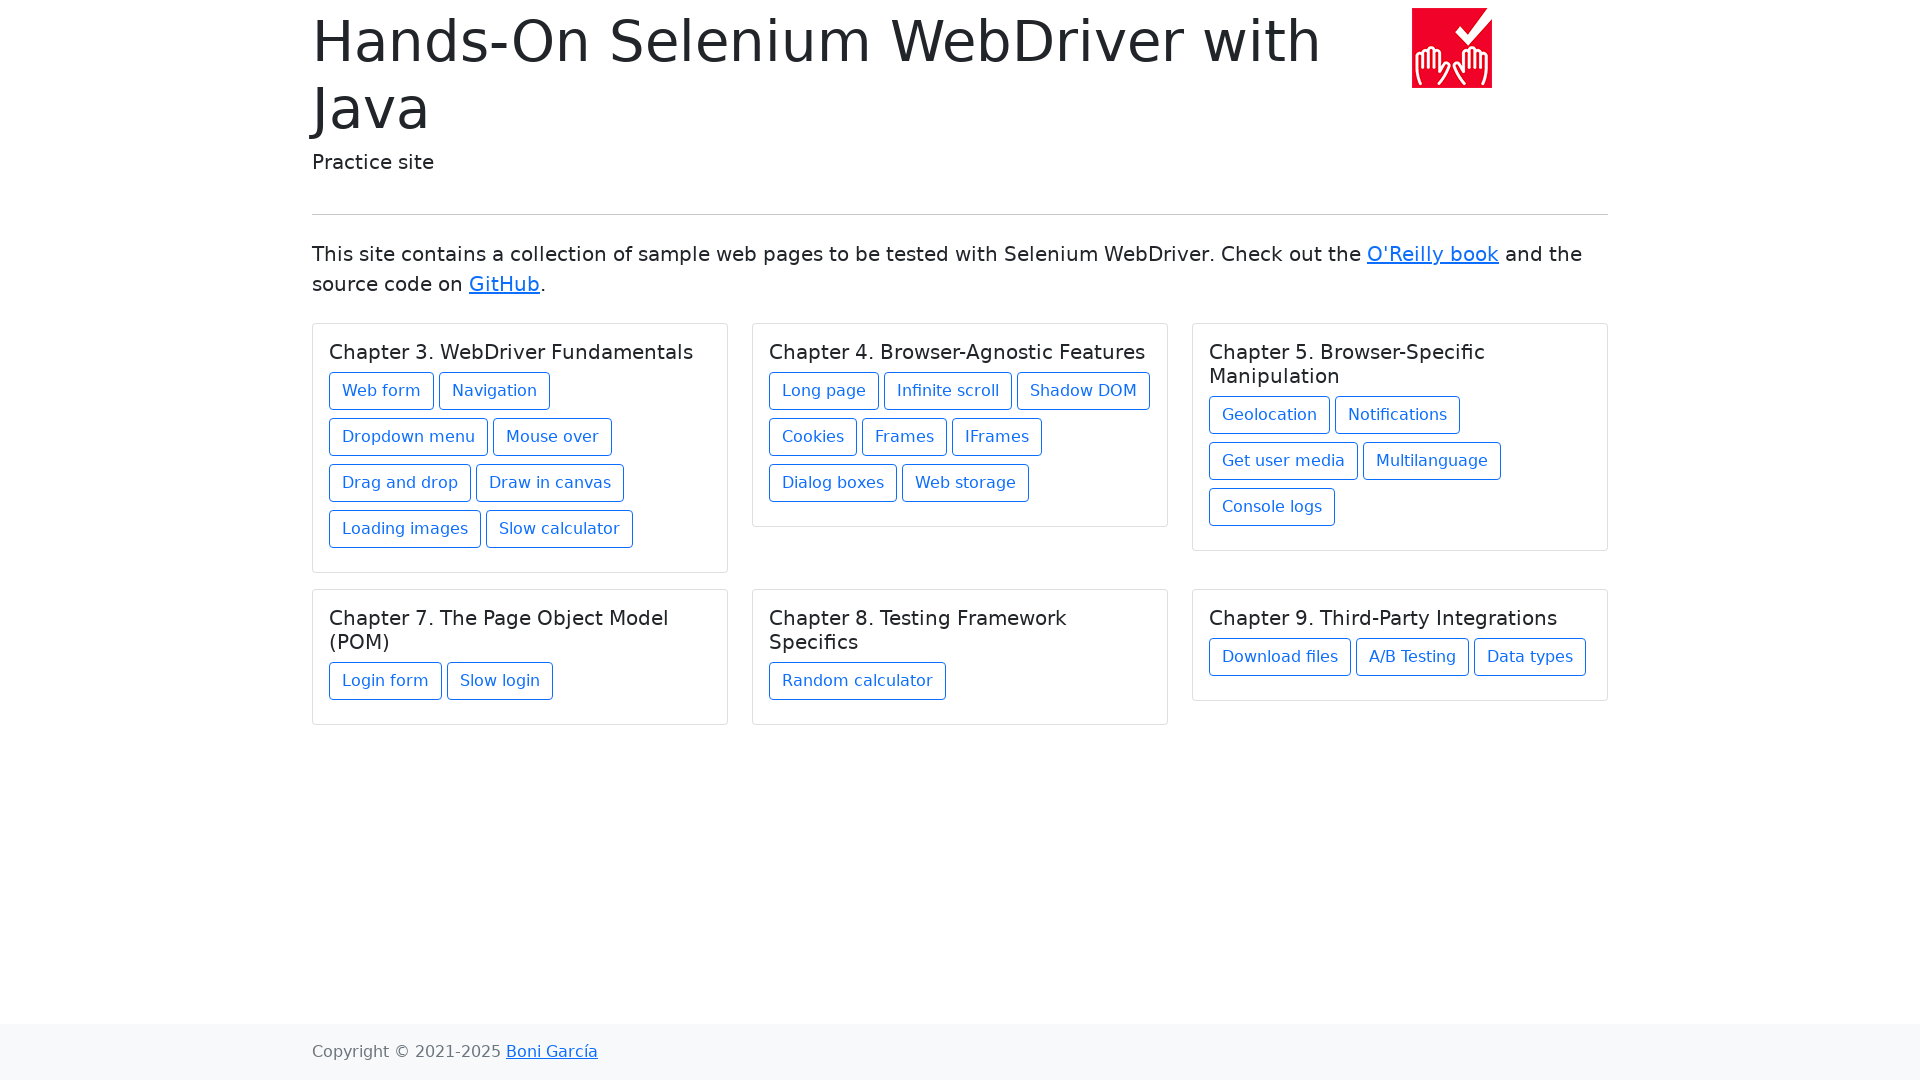

Retrieved maximized window position
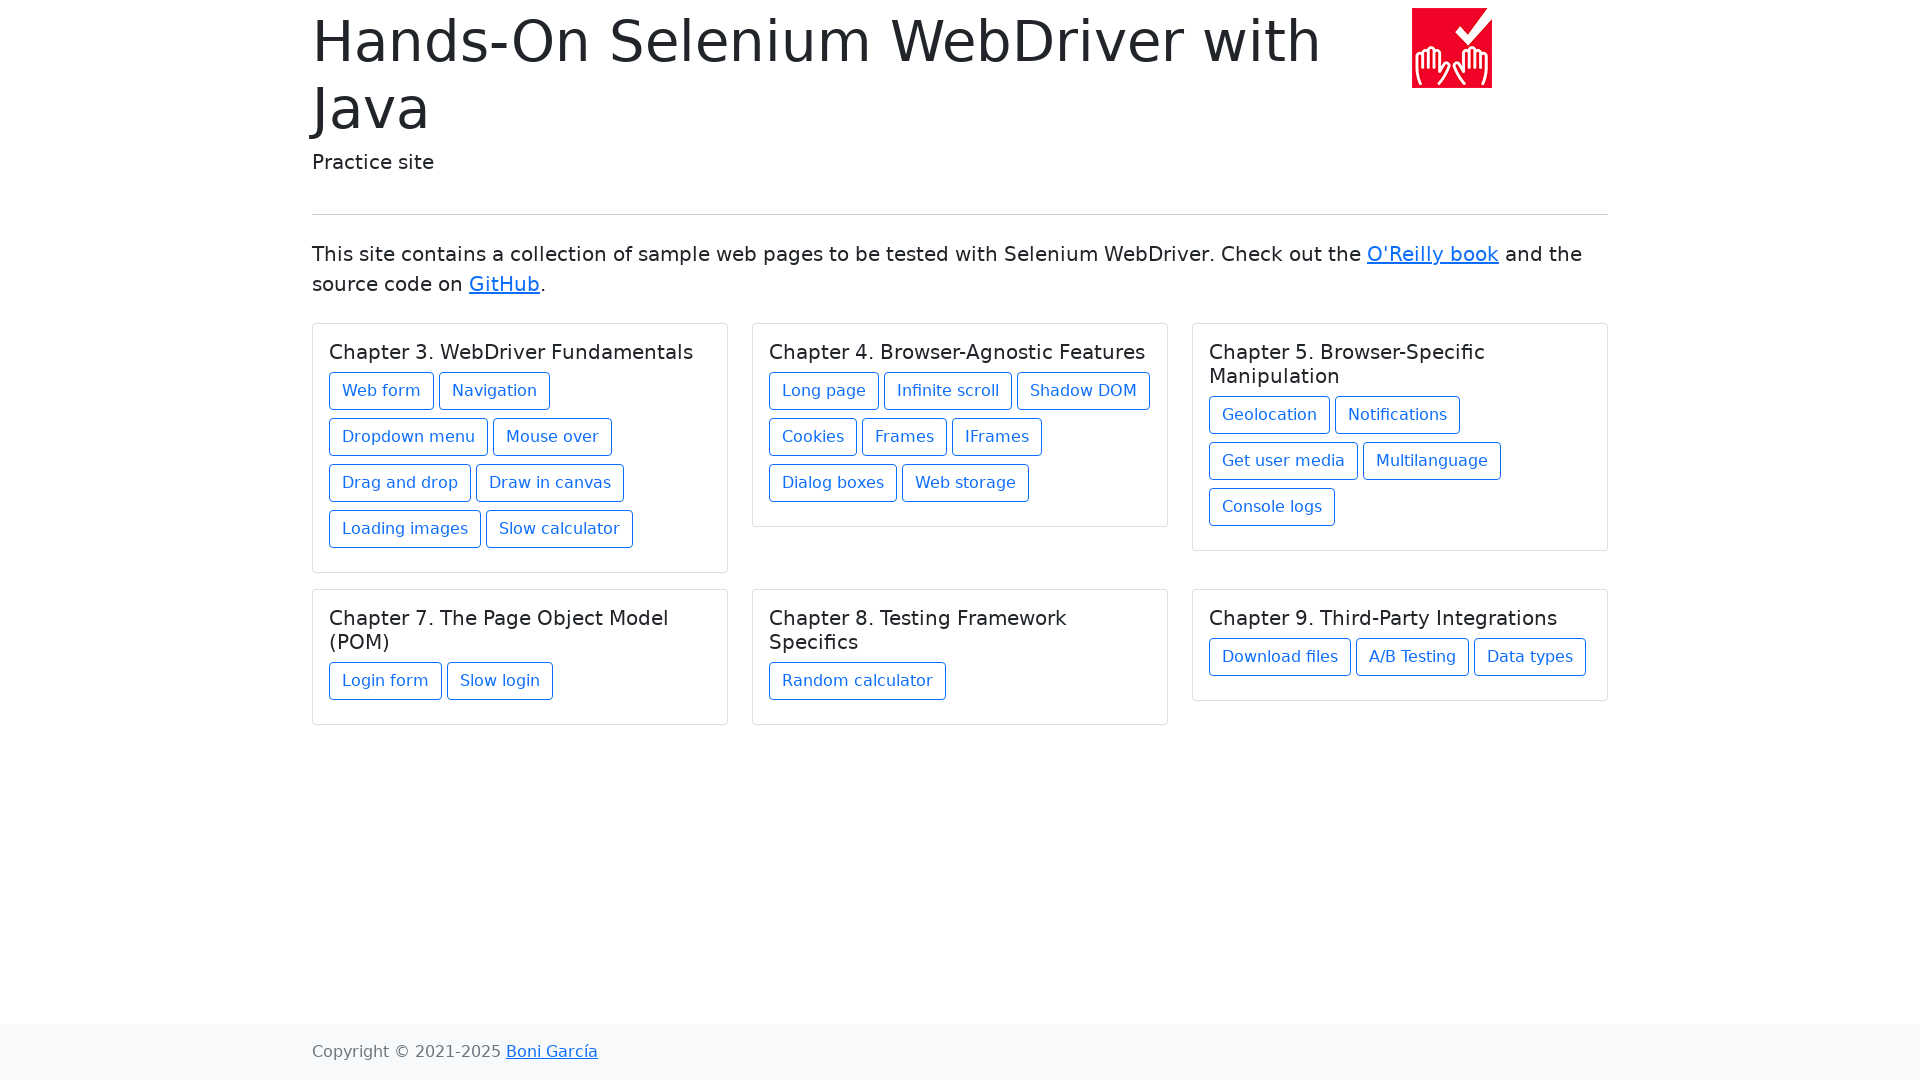

Retrieved maximized window size
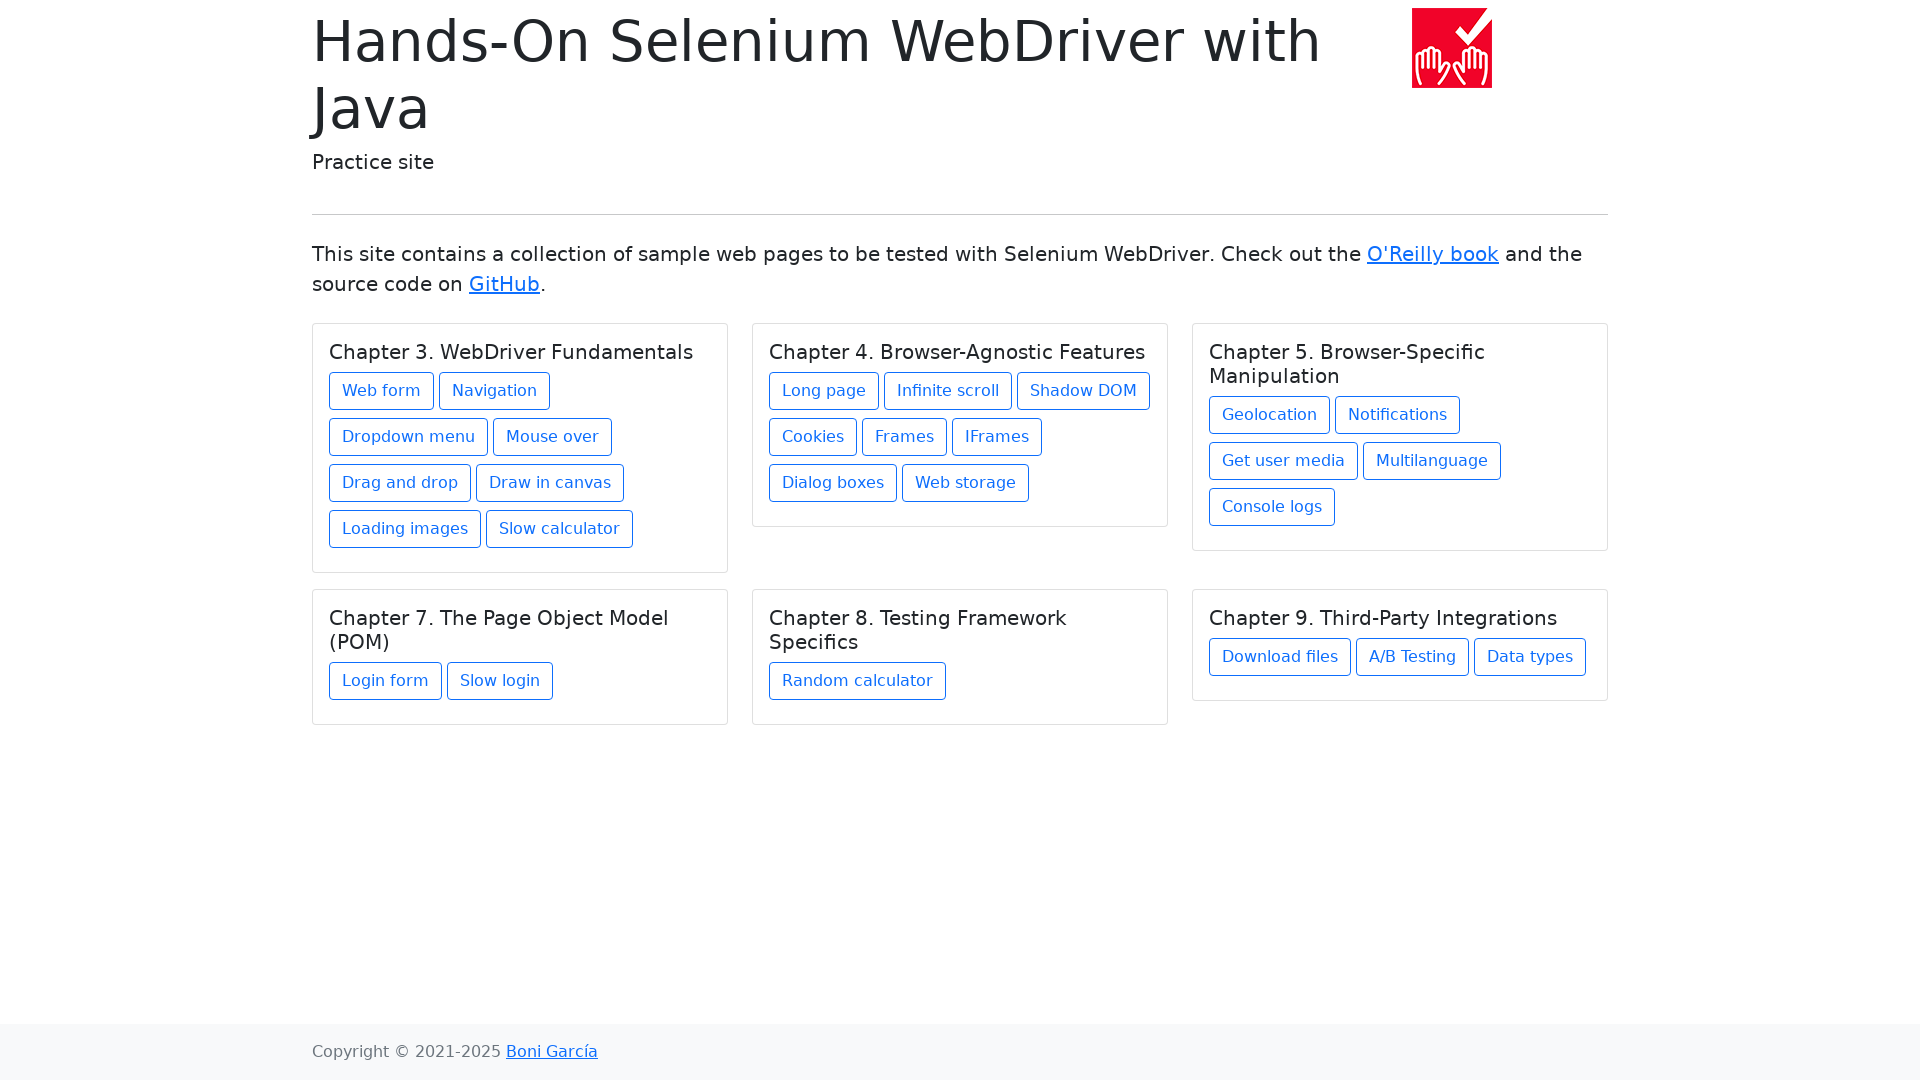

Verified that window size changed after maximizing
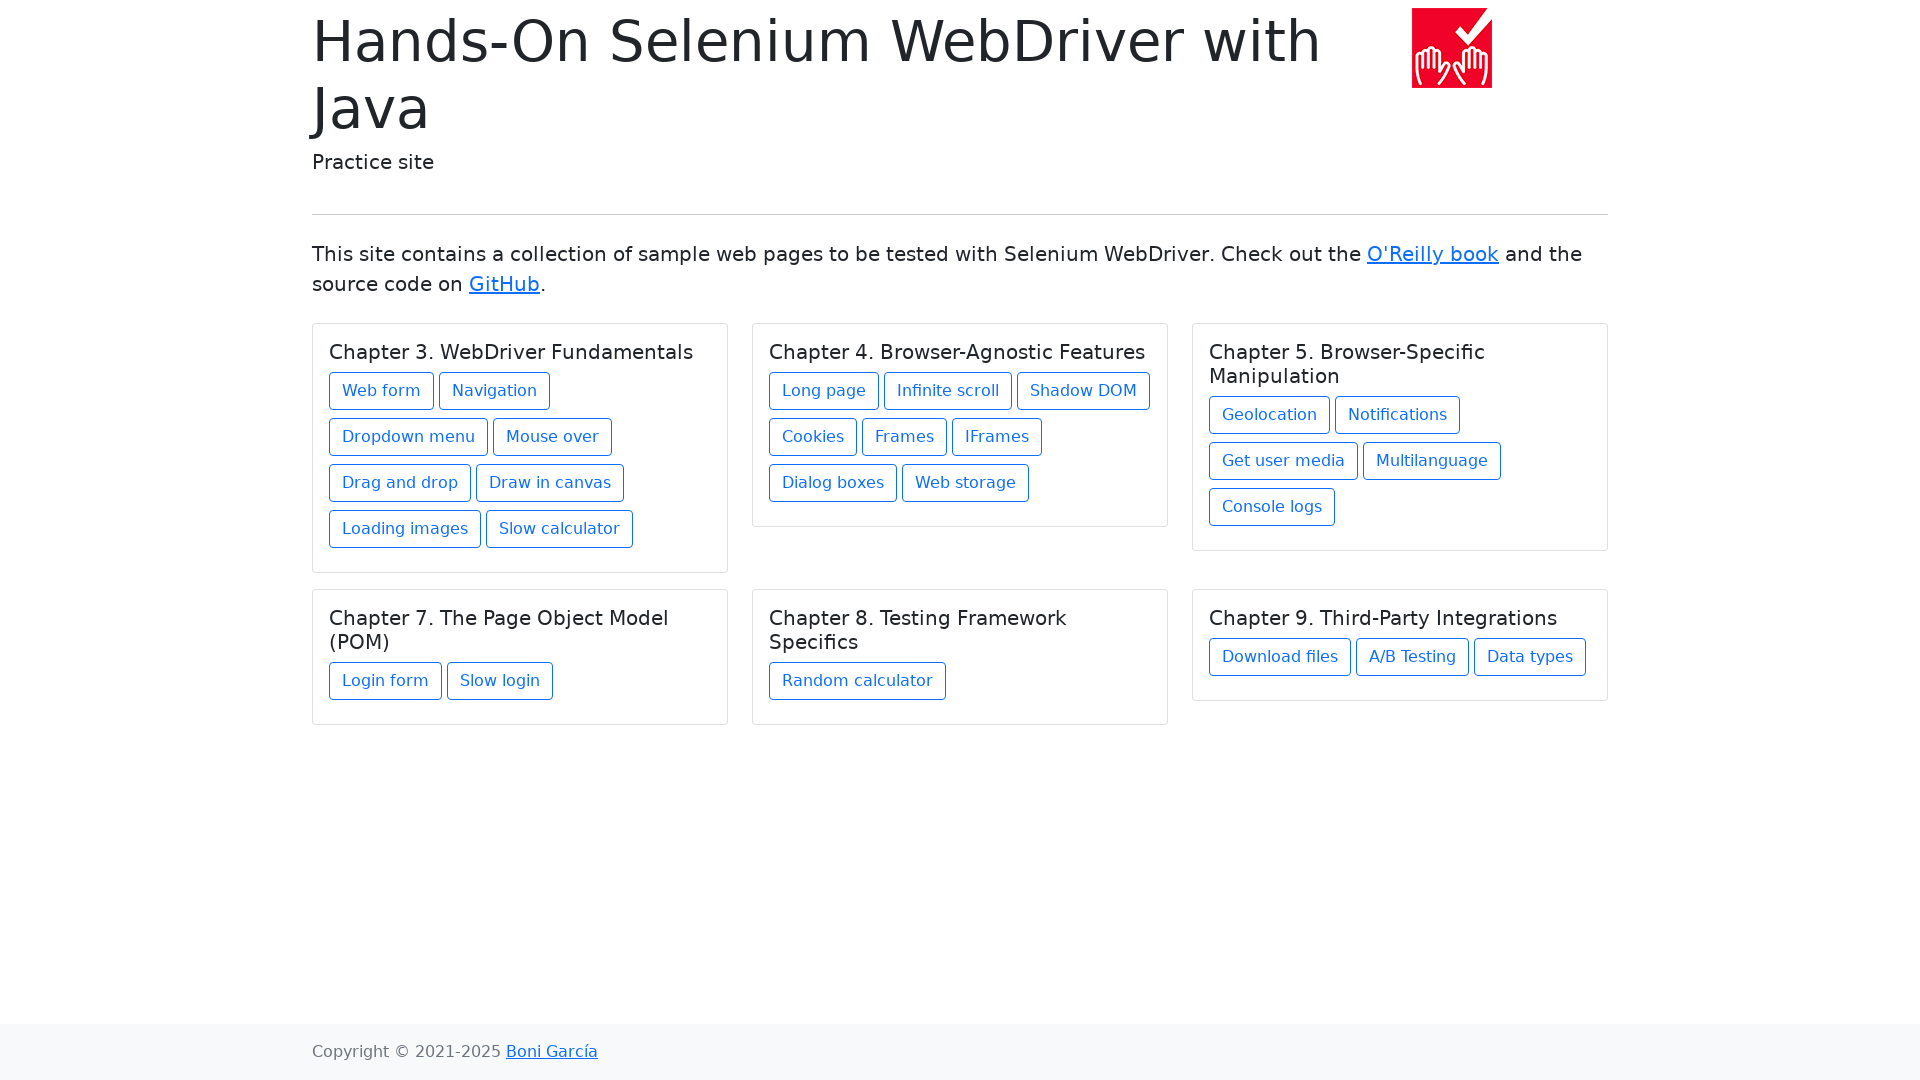

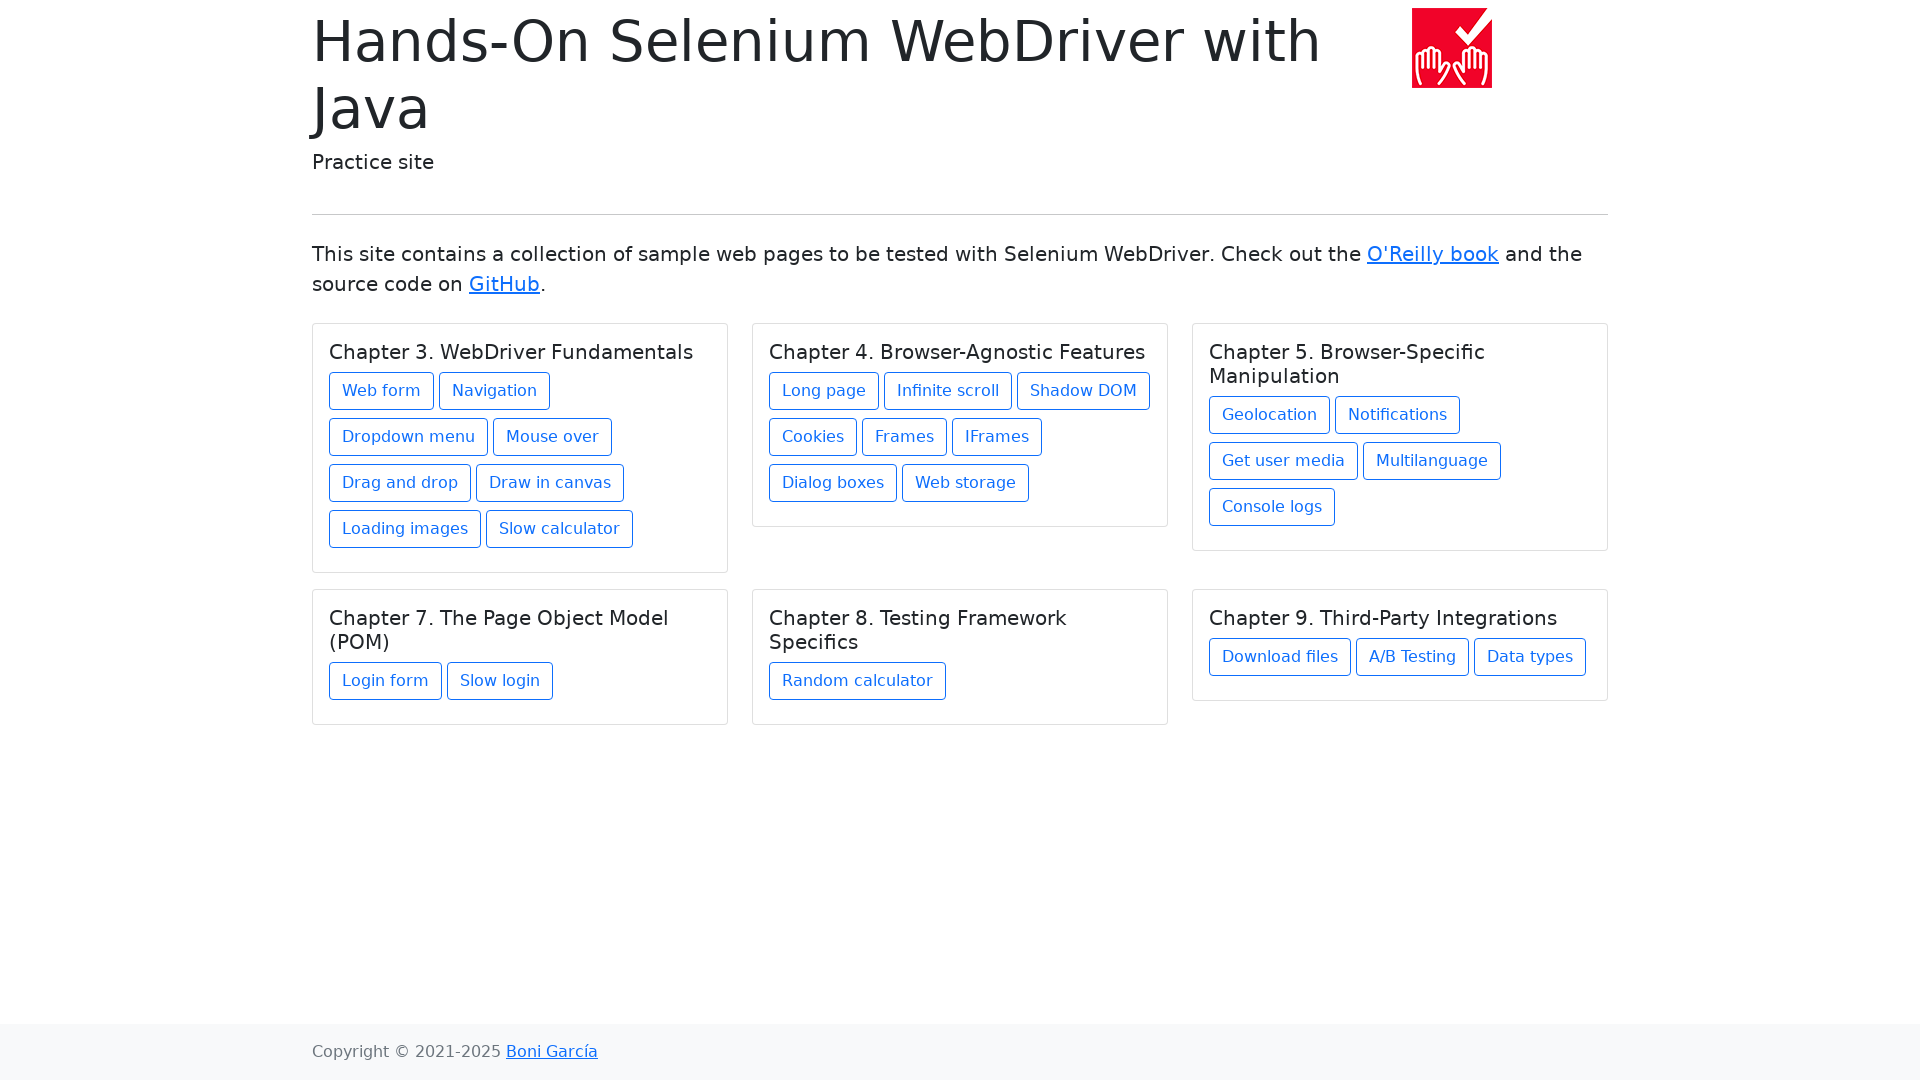